Tests the OK alert functionality by clicking the alert button and accepting the JavaScript alert dialog

Starting URL: https://demoqa.com/alerts

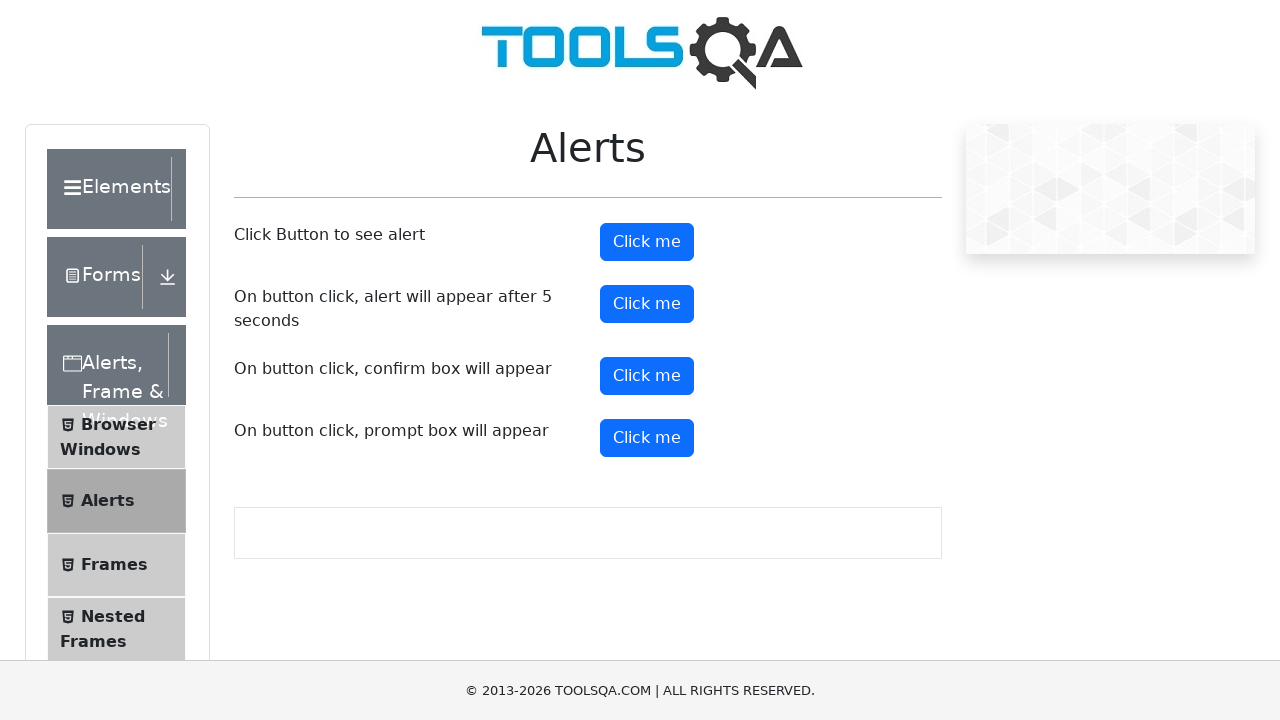

Clicked the alert button to trigger the OK alert at (647, 242) on #alertButton
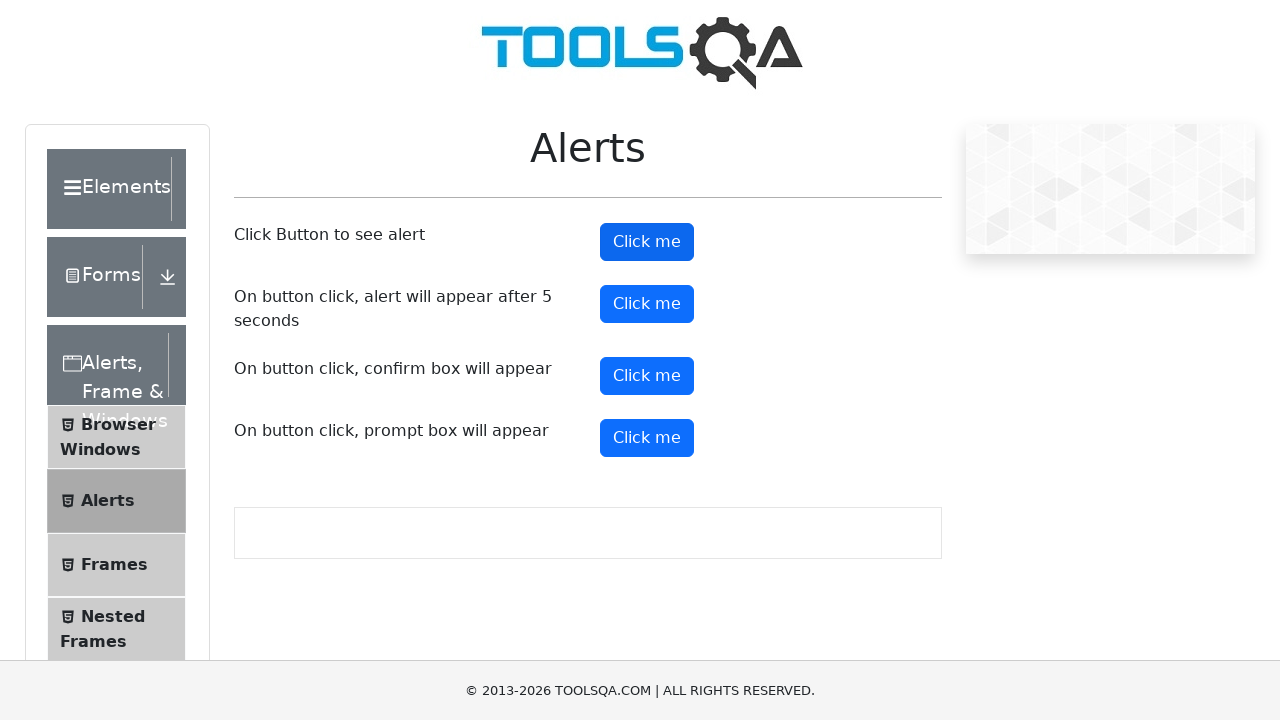

Set up dialog handler to accept the JavaScript alert
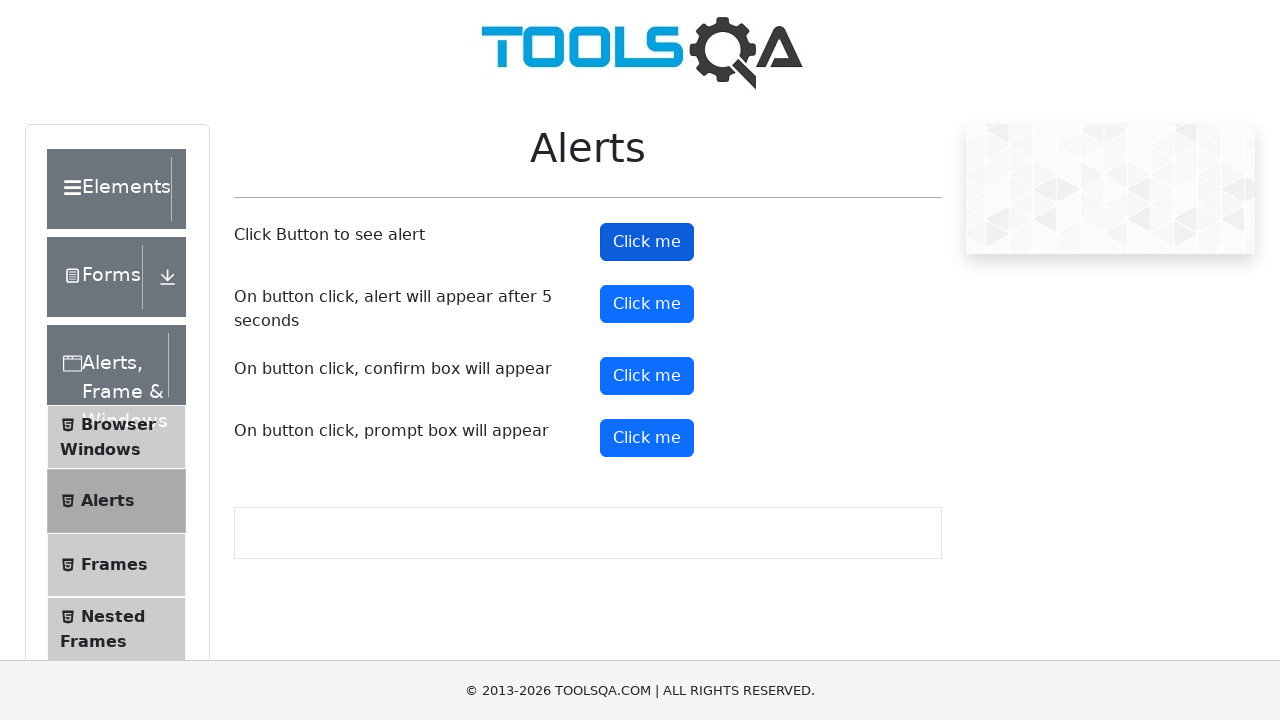

Waited for alert to be processed
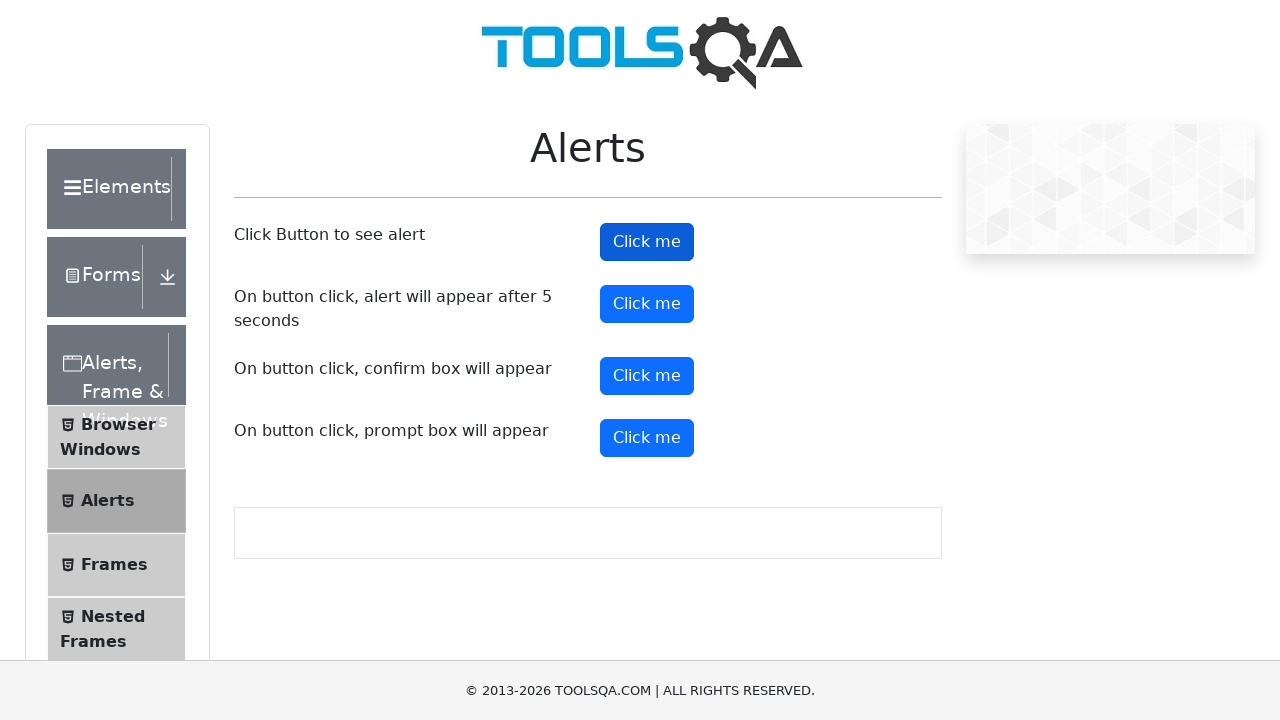

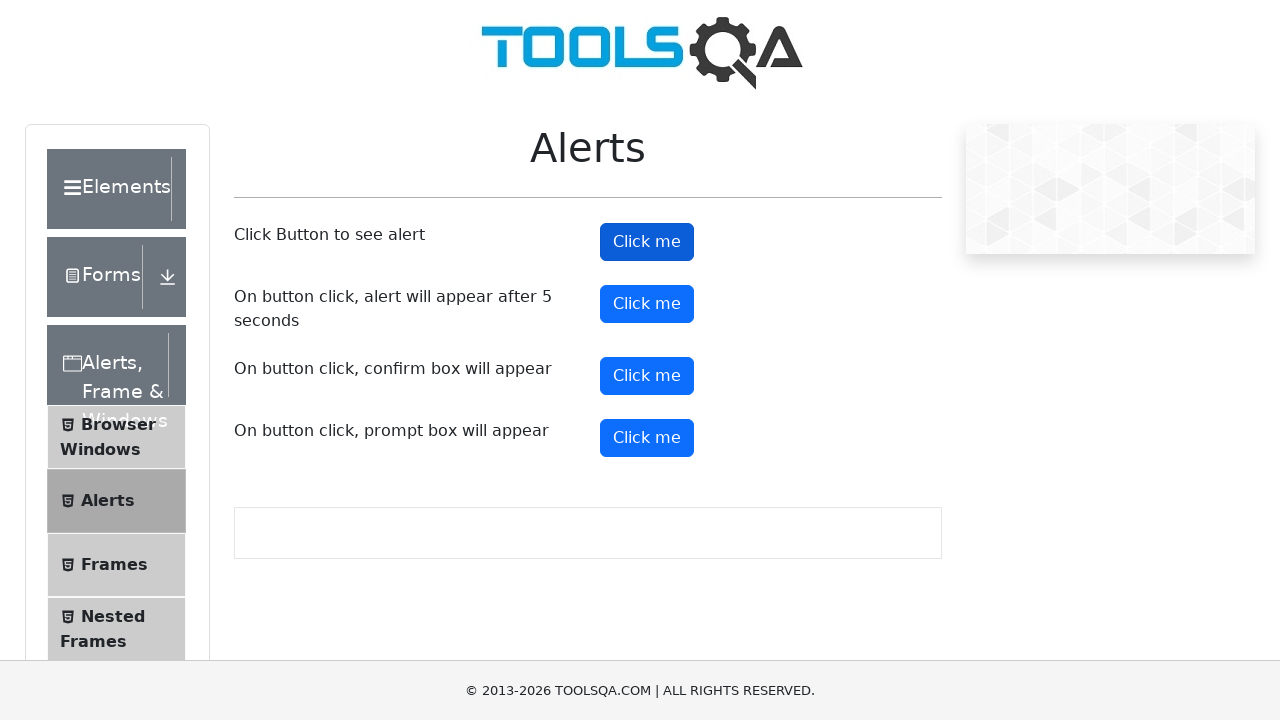